Tests file upload functionality by clicking the Upload File button on a demo file upload page

Starting URL: https://demoapps.qspiders.com/ui/fileUpload/custom?sublist=1

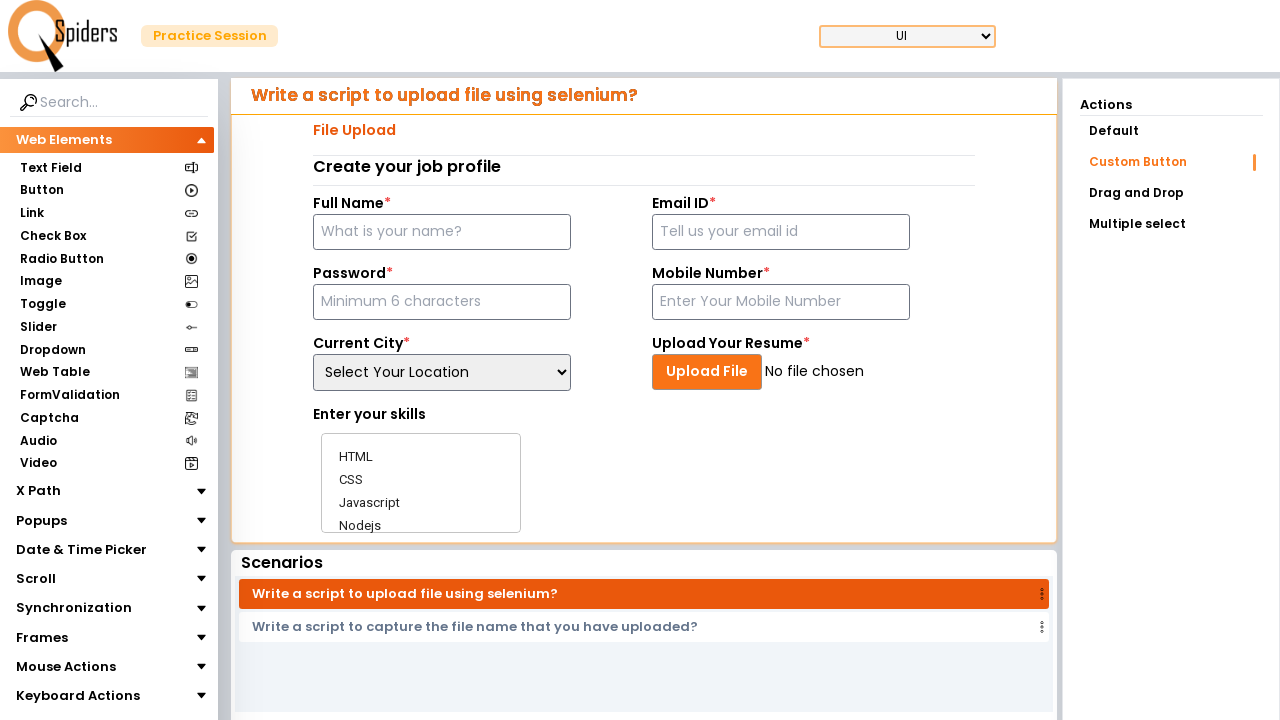

Clicked the Upload File button at (707, 372) on xpath=//div[text()='Upload File']
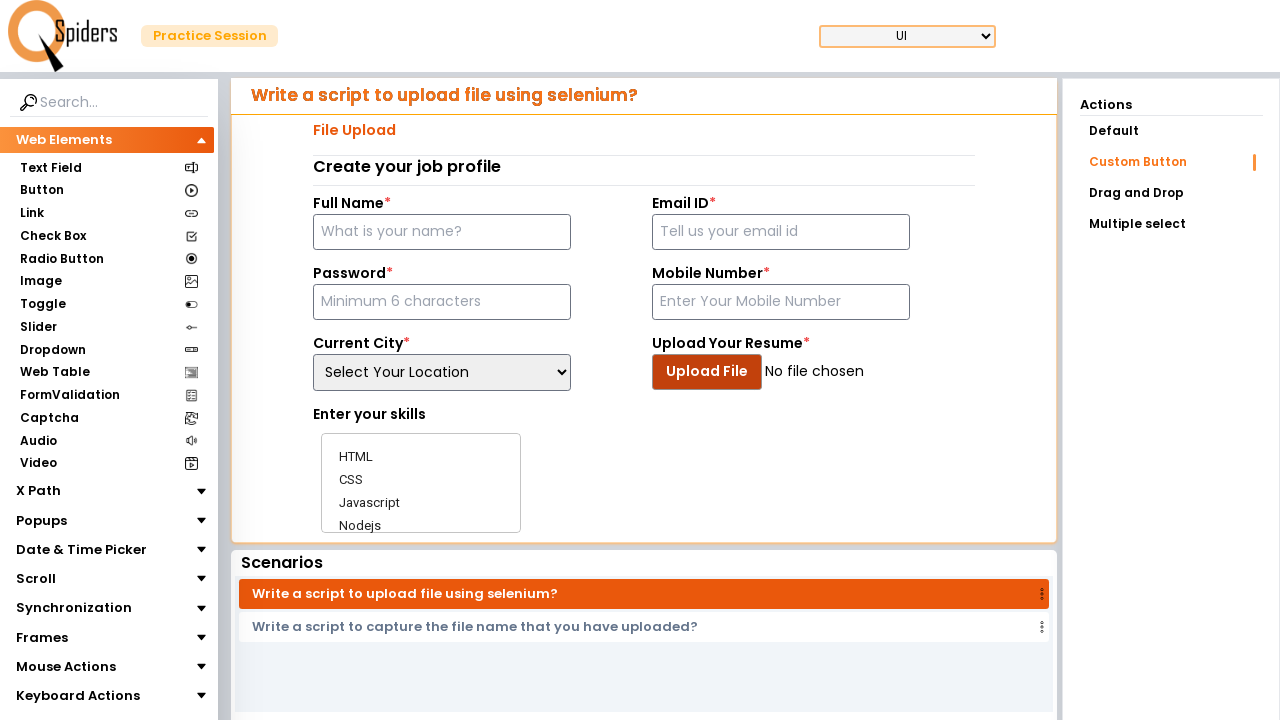

Waited 2 seconds for dialog/response to appear
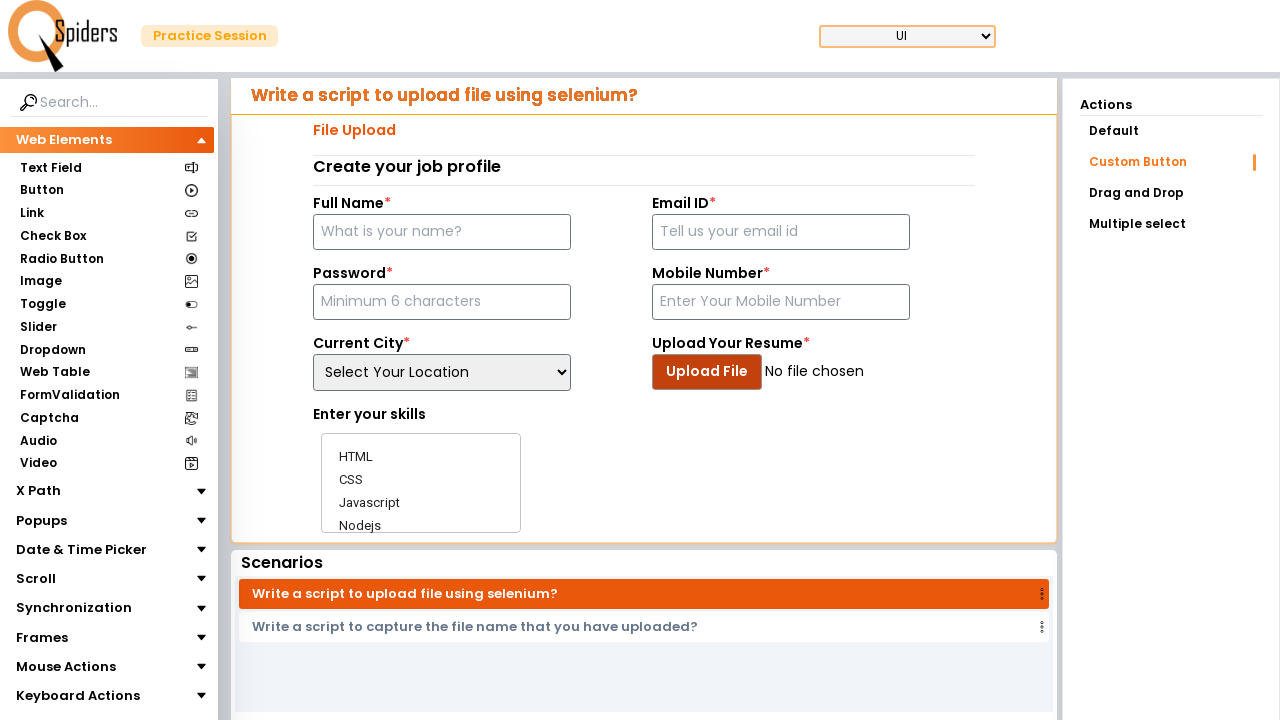

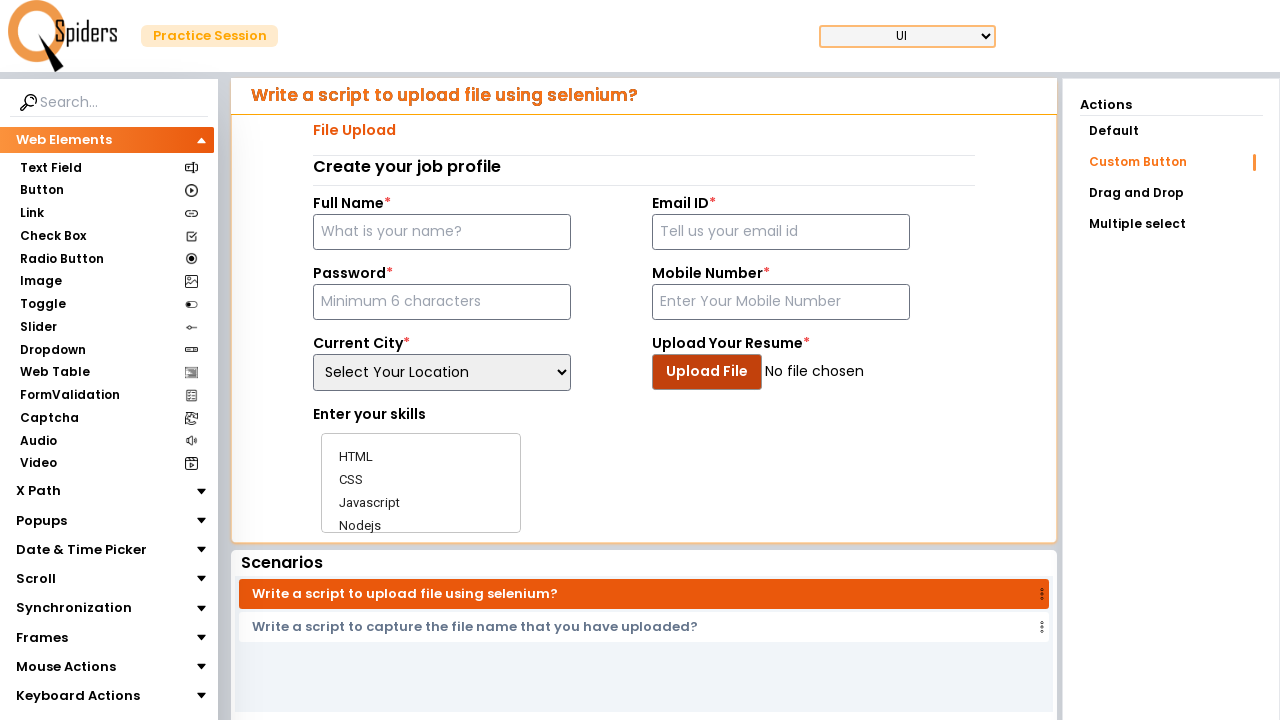